Test Dynamic Loading examples by clicking start buttons and waiting for content to load

Starting URL: http://the-internet.herokuapp.com/

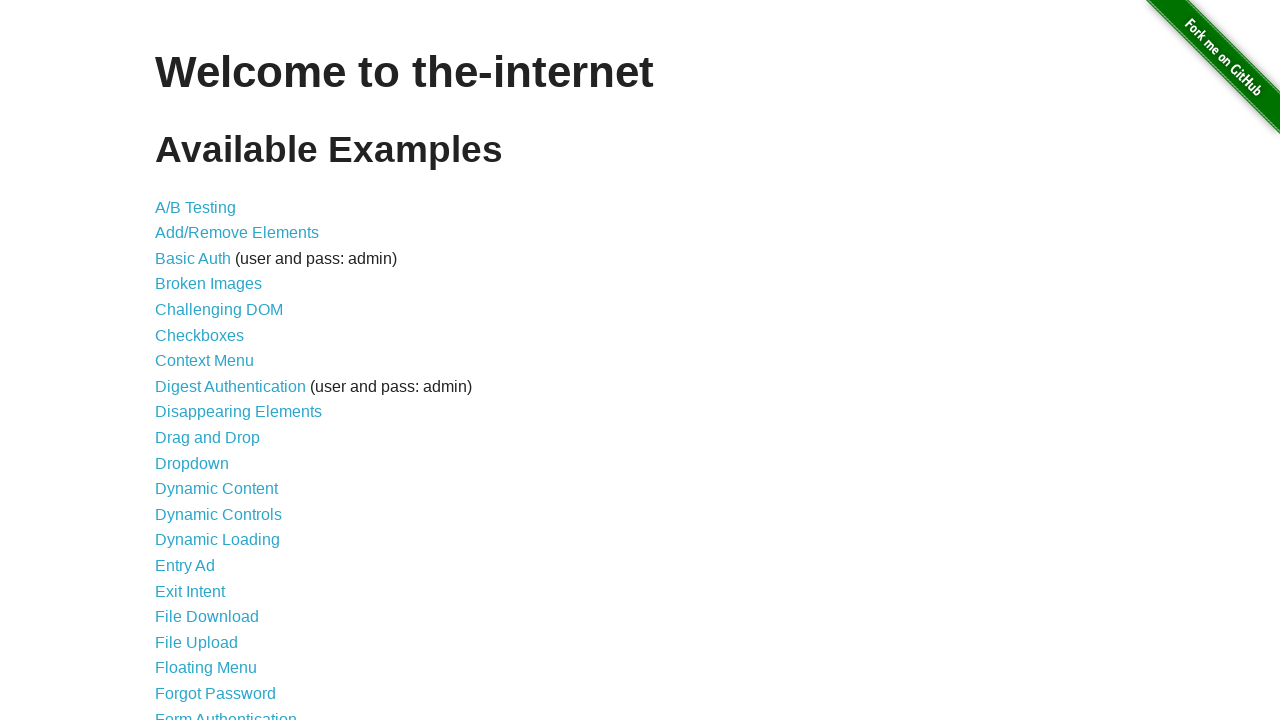

Clicked Dynamic Loading link at (218, 540) on xpath=//a[contains(text(),'Dynamic Loading')]
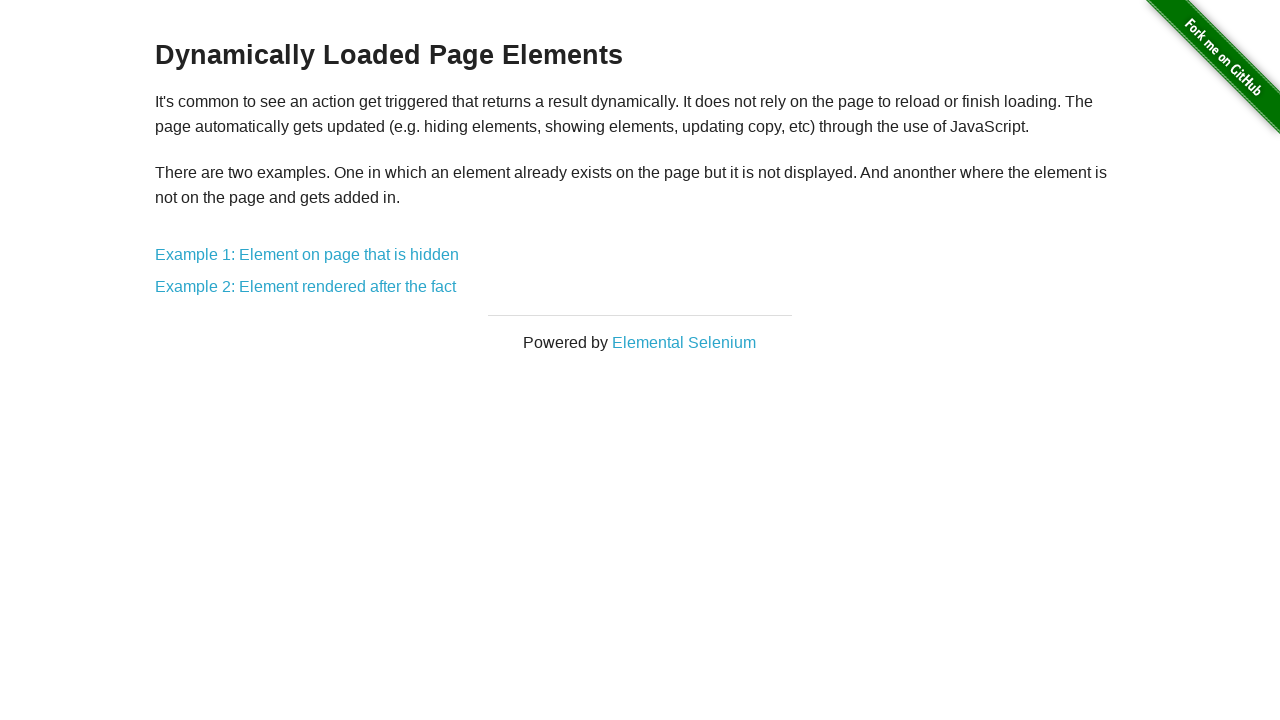

Clicked Example 1 link at (307, 255) on xpath=//*[@id='content']/div/a[1]
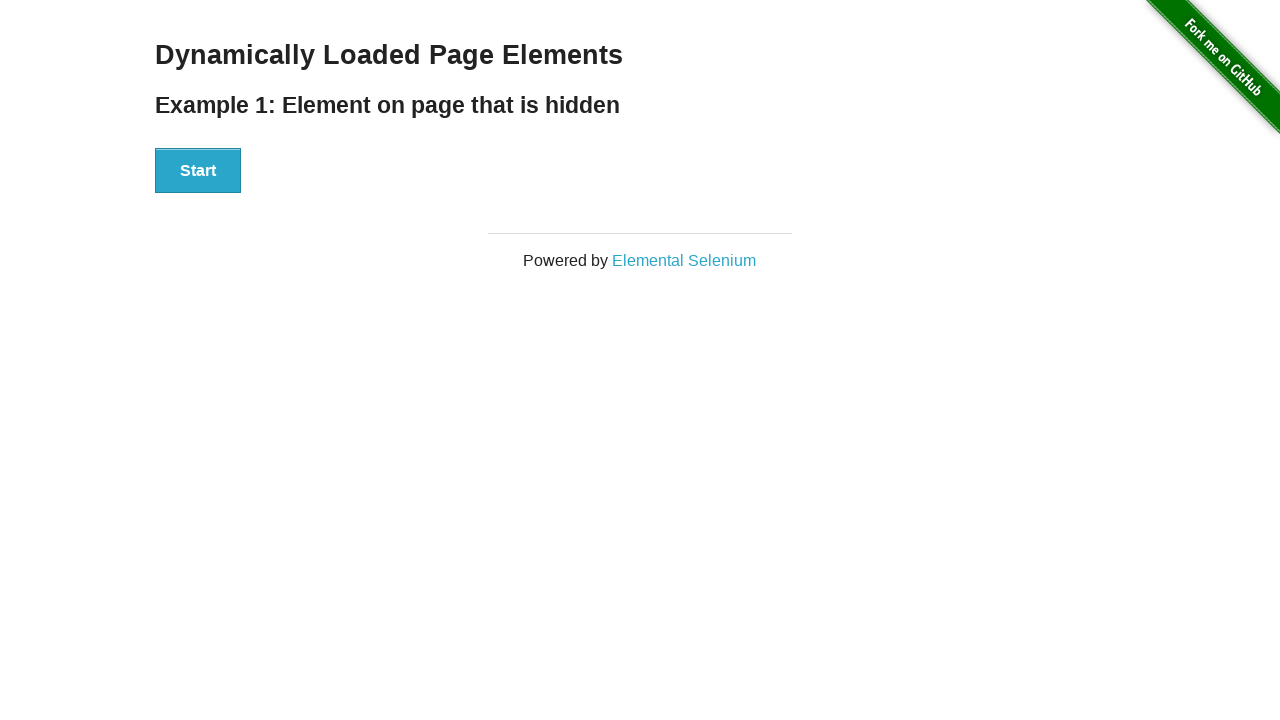

Clicked Start button for Example 1 at (198, 171) on xpath=//button[contains(text(),'Start')]
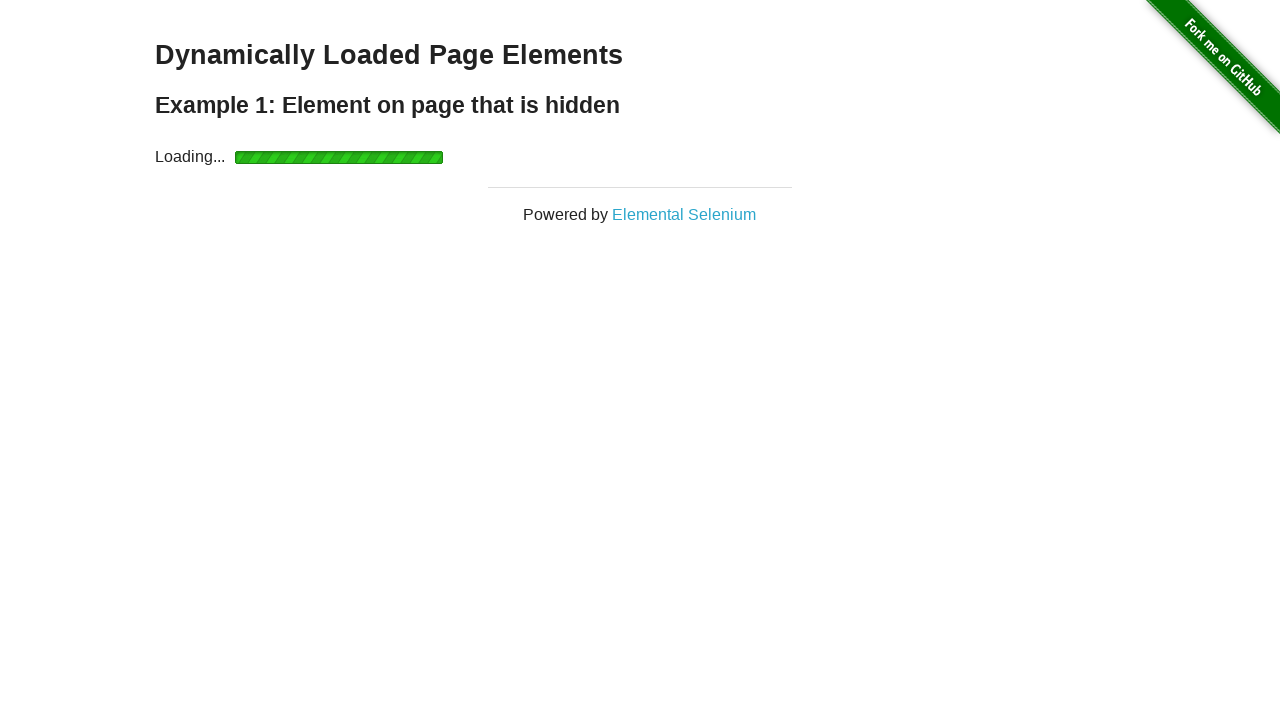

Dynamic content finished loading in Example 1
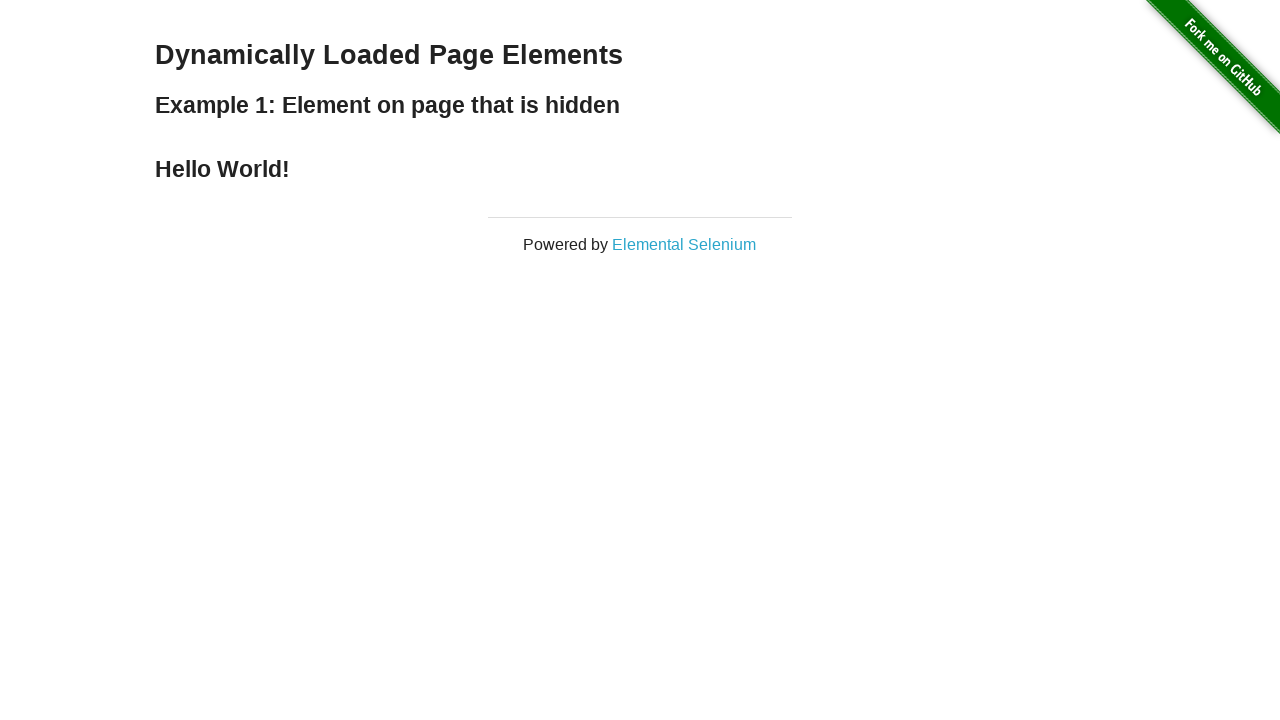

Navigated back from Example 1
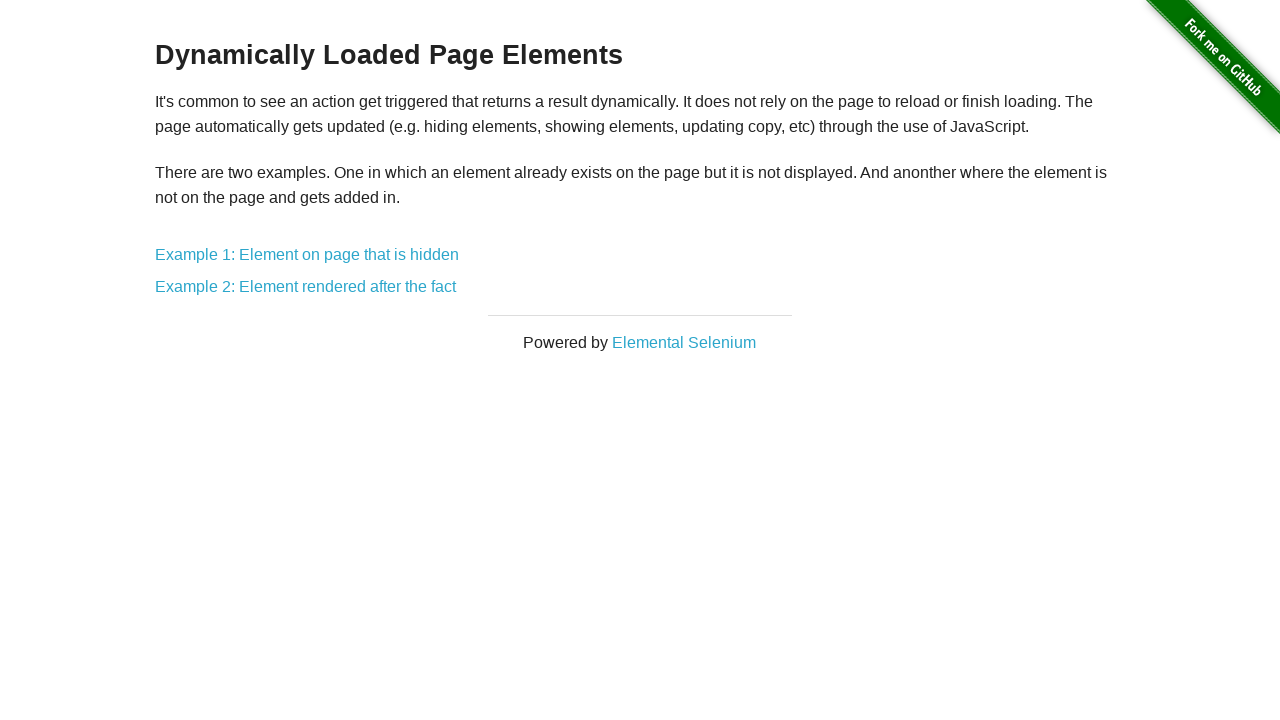

Clicked Example 2 link at (306, 287) on xpath=//*[@id='content']/div/a[2]
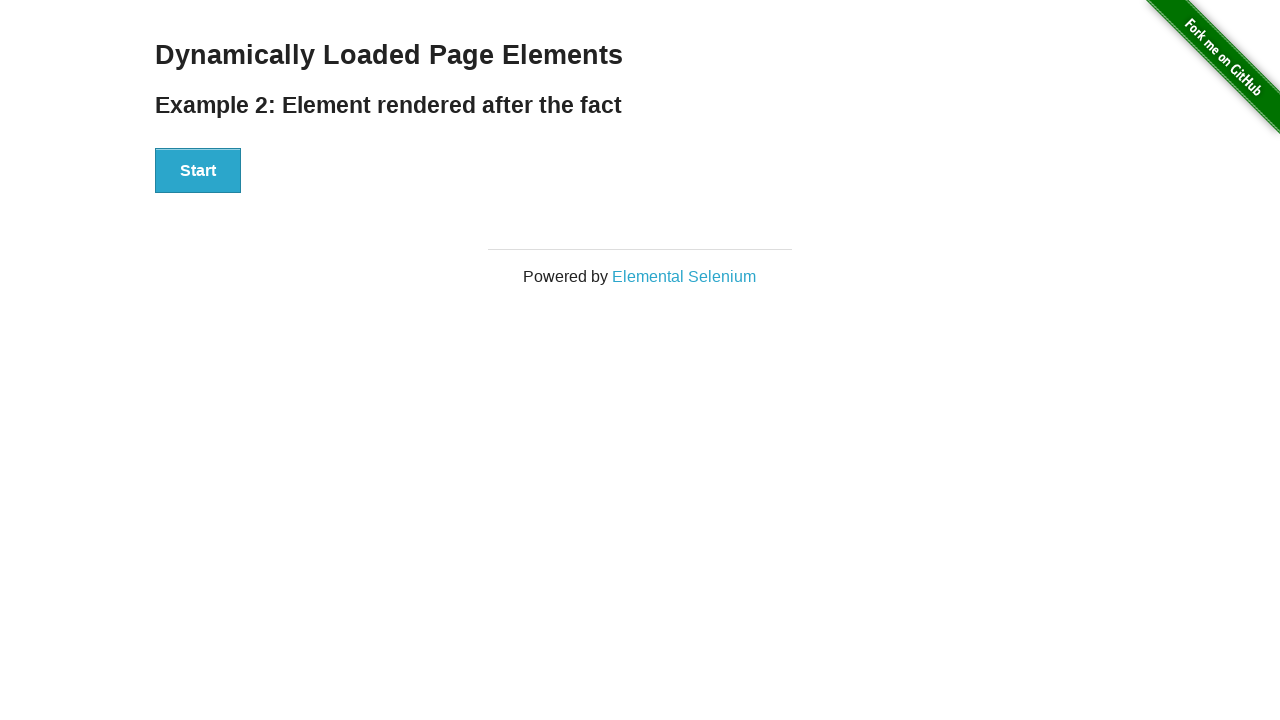

Clicked Start button for Example 2 at (198, 171) on xpath=//button[contains(text(),'Start')]
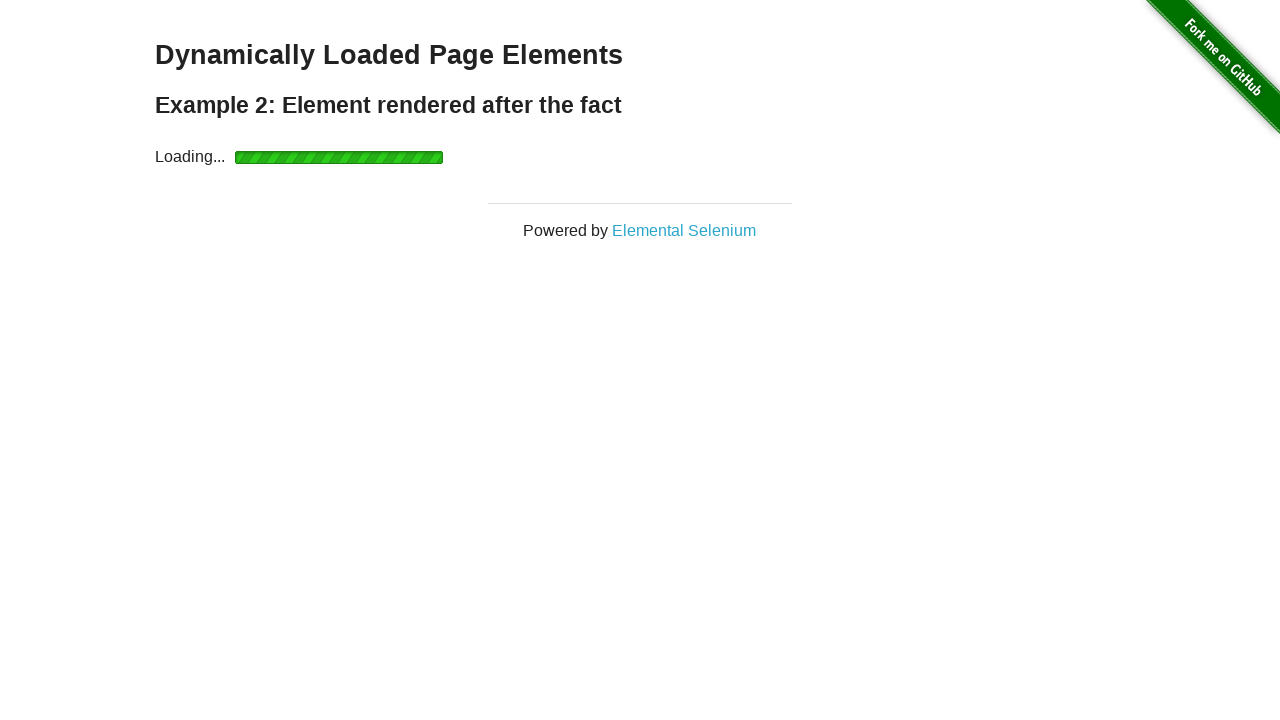

Hello World text appeared in Example 2
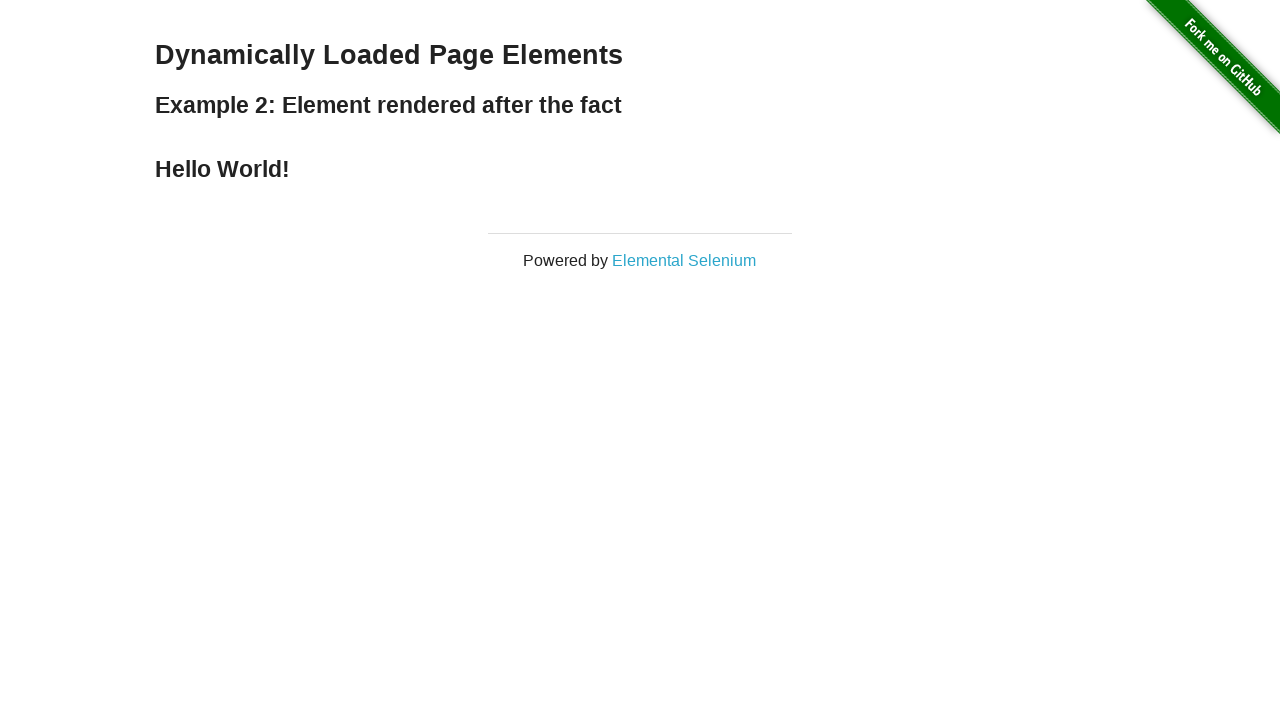

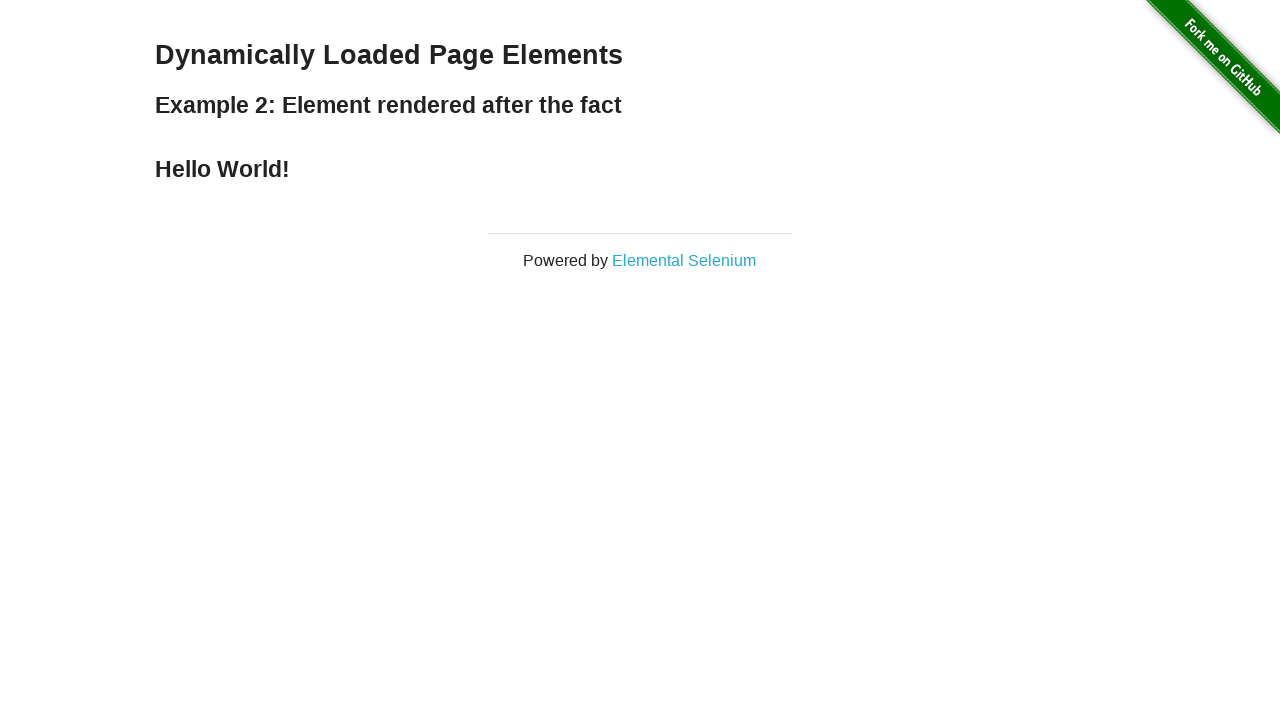